Tests radio button functionality on W3Schools HTML tryit page by switching to an iframe and clicking through different radio button options (HTML, CSS, JavaScript)

Starting URL: https://www.w3schools.com/html/tryit.asp?filename=tryhtml_form_radio

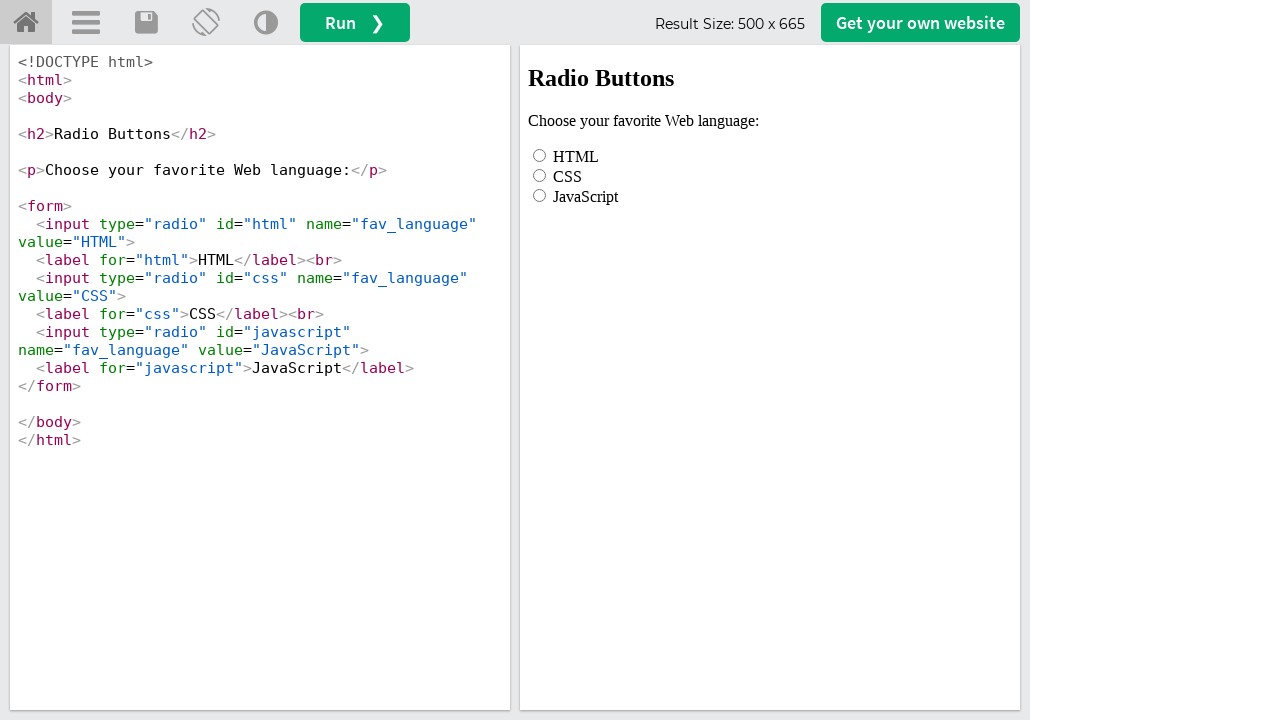

Located iframe containing radio buttons
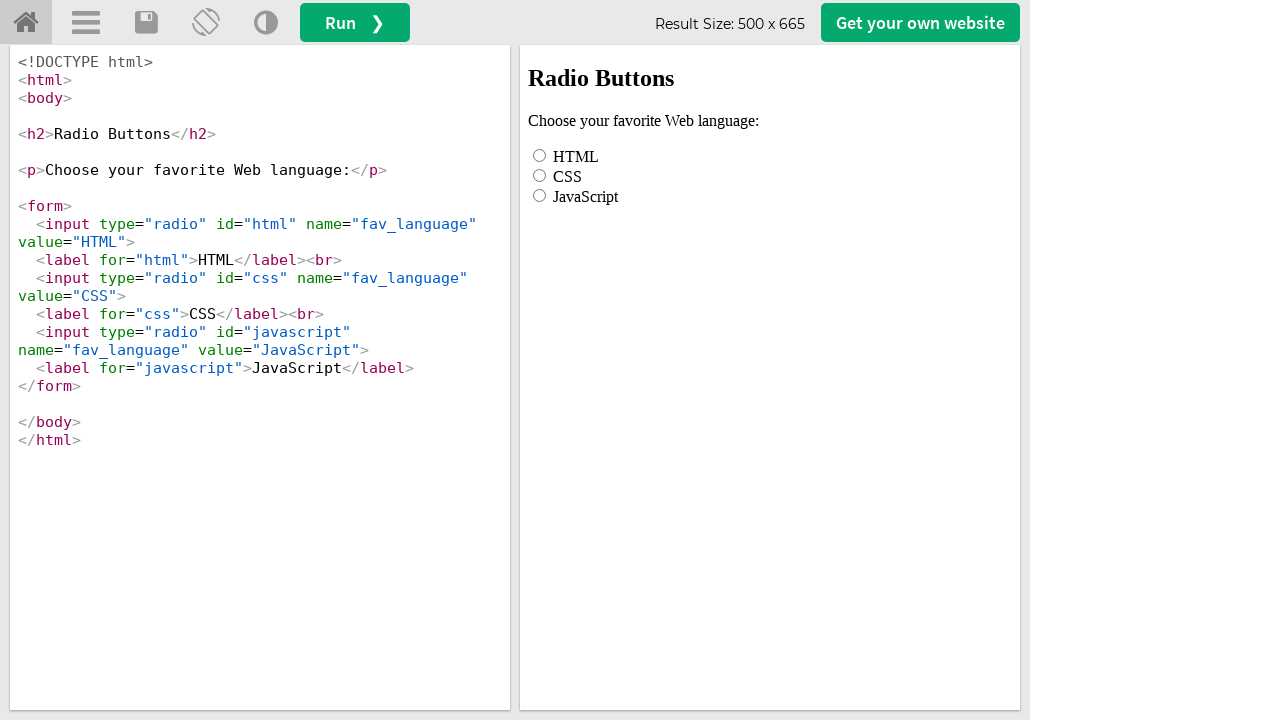

Clicked HTML radio button at (540, 155) on #iframeResult >> internal:control=enter-frame >> xpath=//input[@id='html']
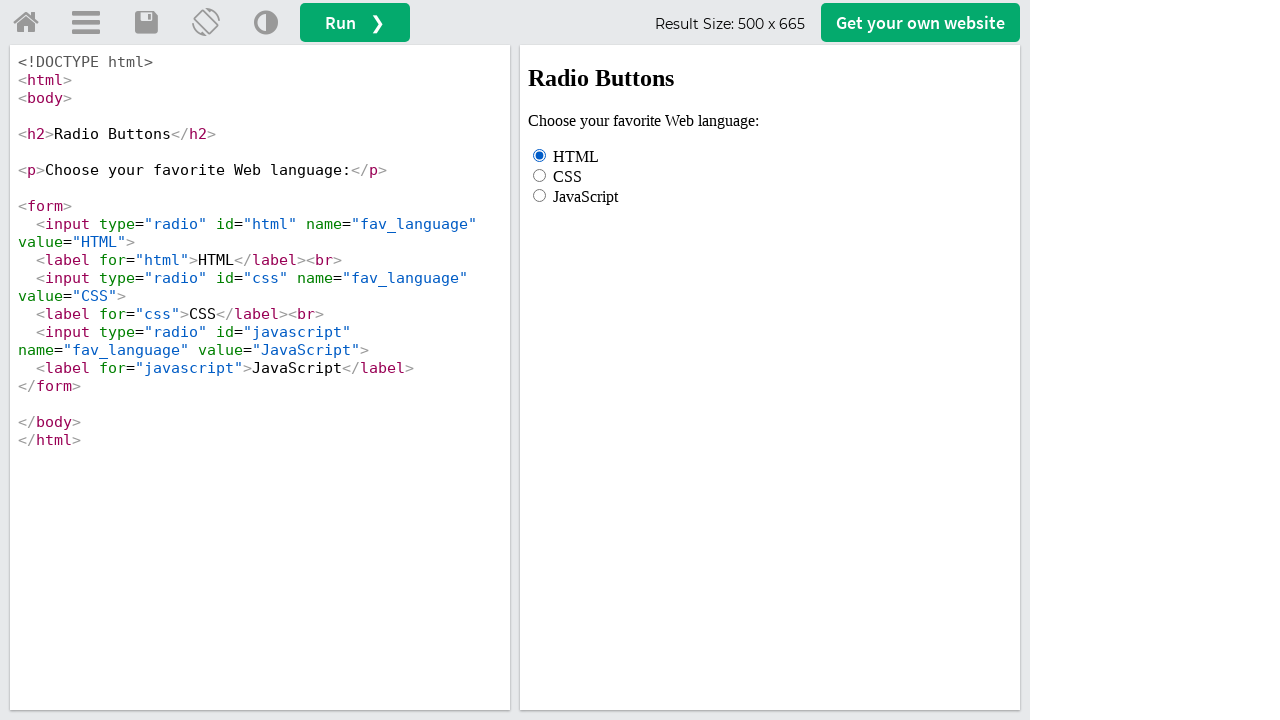

Clicked CSS radio button at (540, 175) on #iframeResult >> internal:control=enter-frame >> xpath=//input[@id='css']
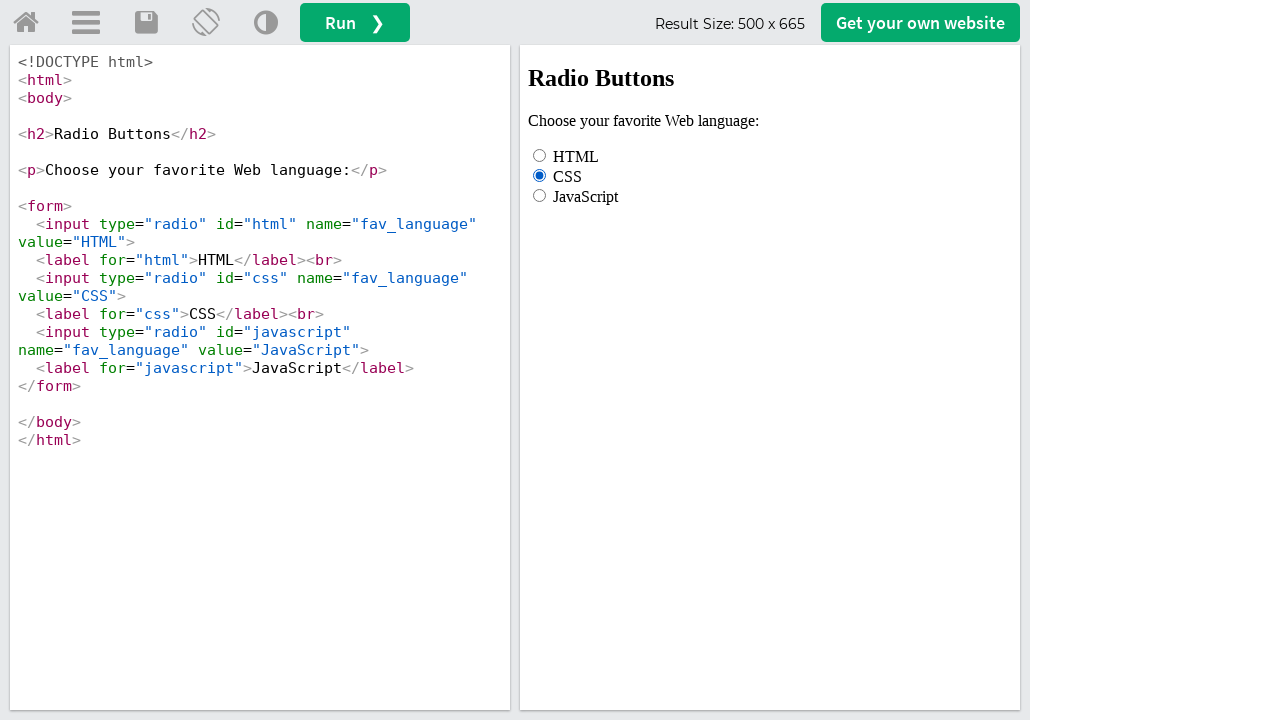

Clicked JavaScript radio button at (540, 195) on #iframeResult >> internal:control=enter-frame >> xpath=//input[@id='javascript']
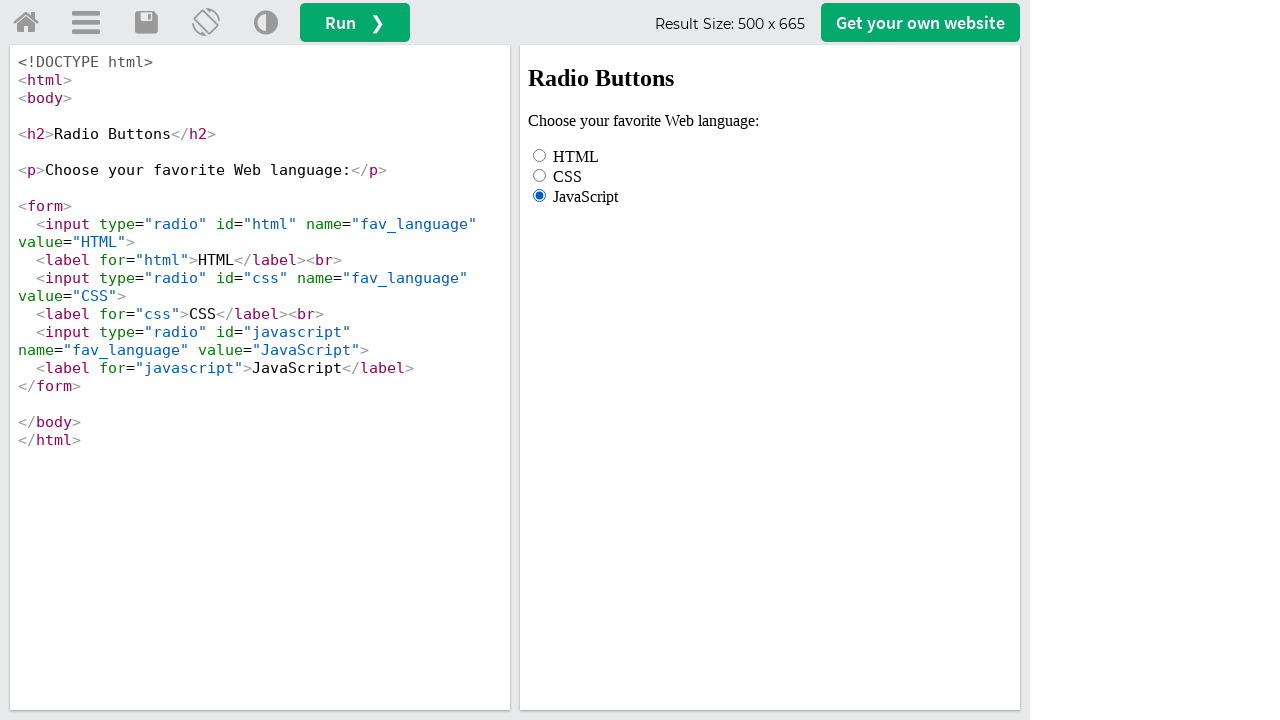

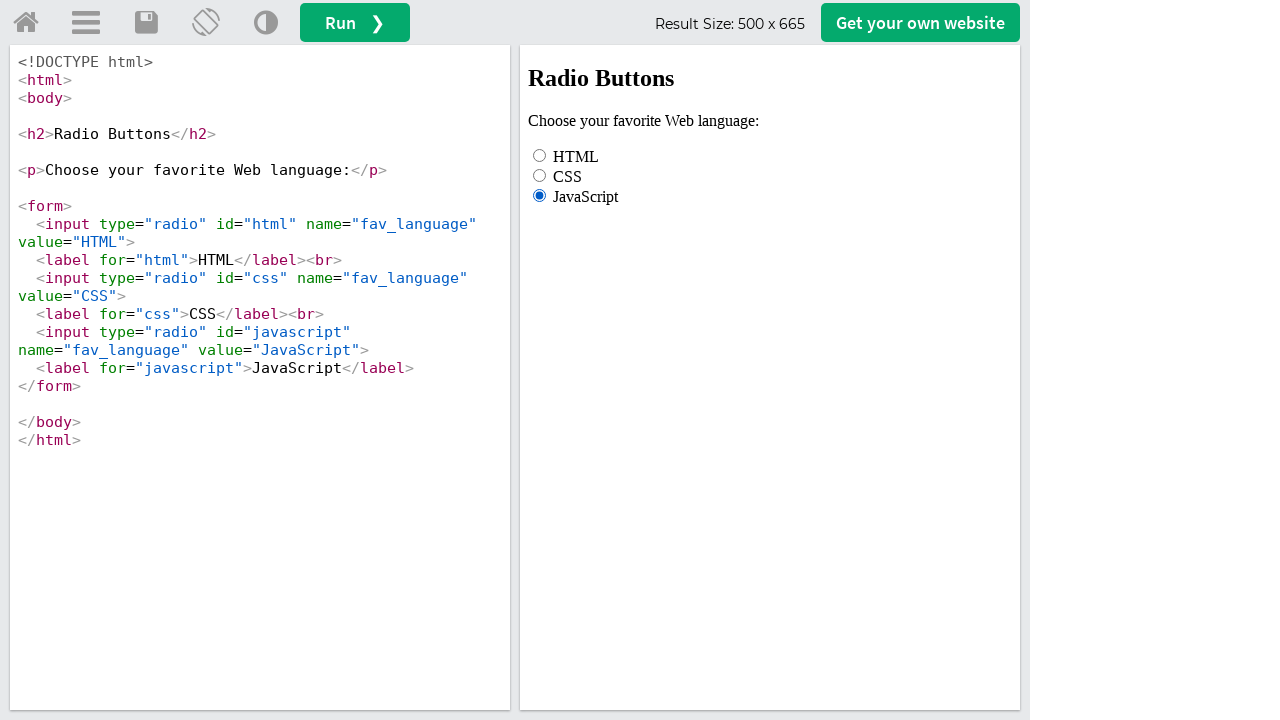